Creates or accesses a temporary email inbox on YopMail by entering an email address

Starting URL: https://yopmail.com/

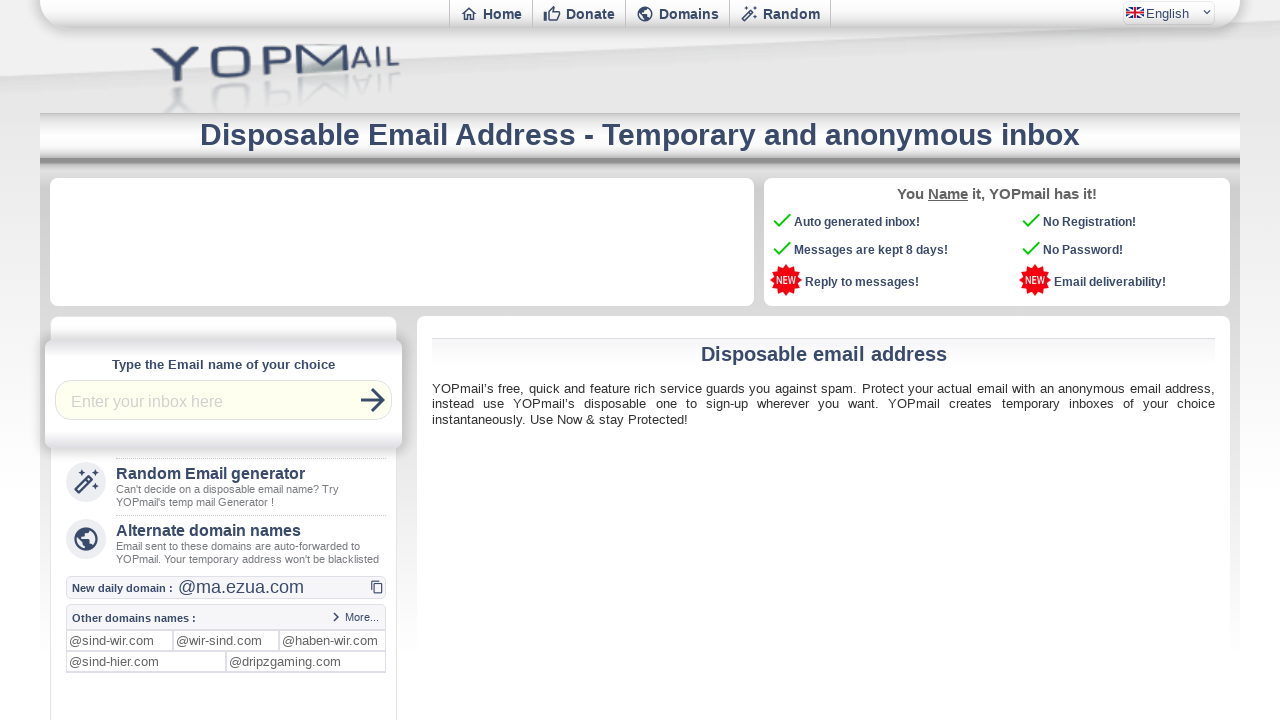

Entered email address 'testuser123@yopmail.com' in login field on input#login
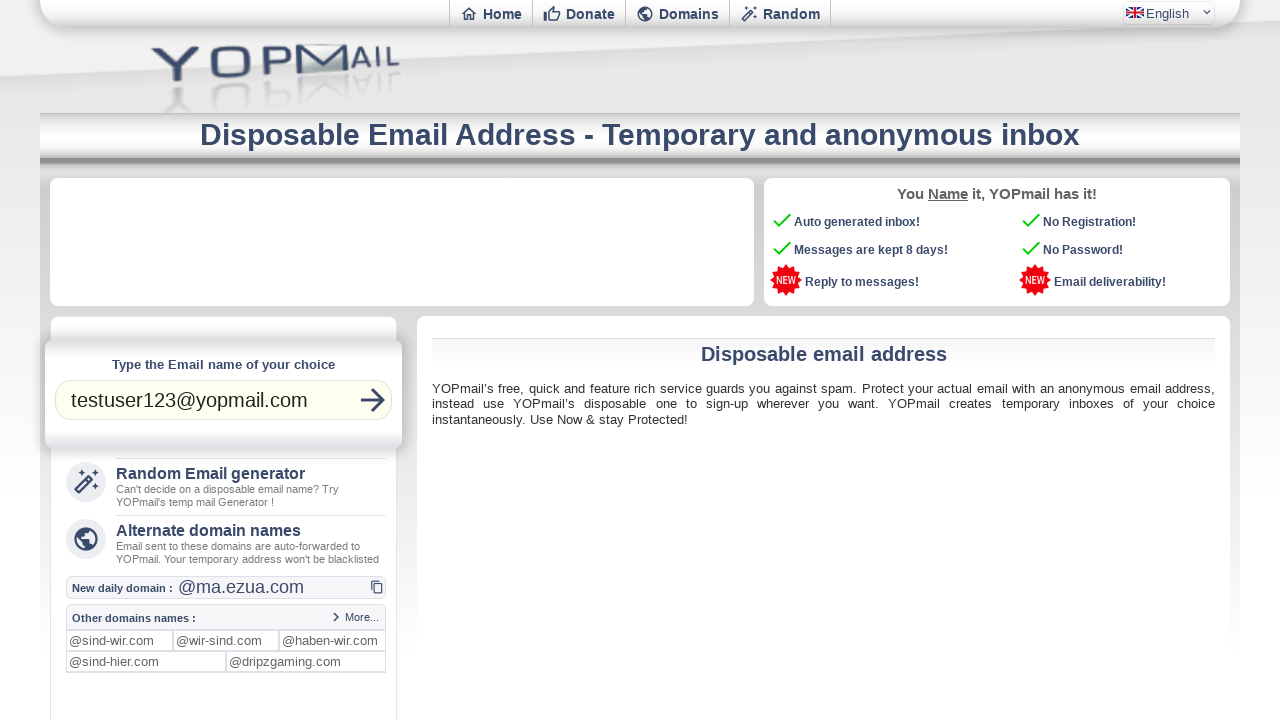

Pressed Enter to create or access the temporary email inbox on input#login
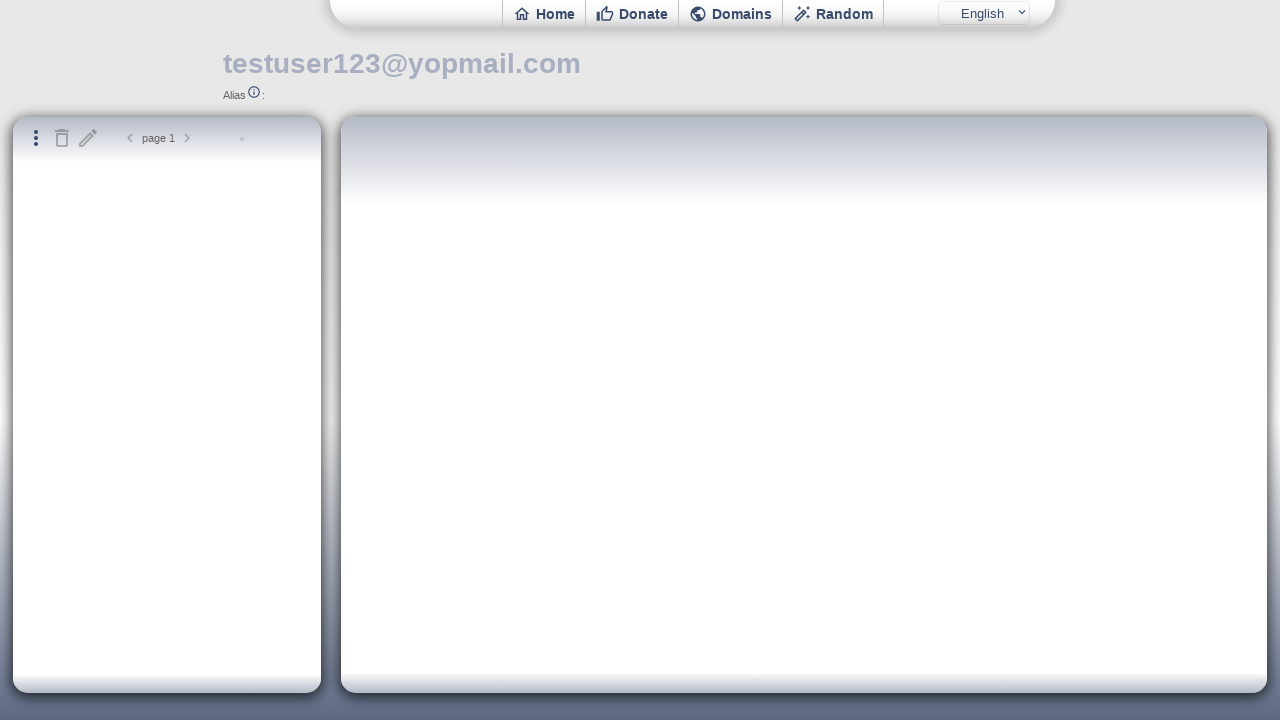

Waited for inbox page to fully load (networkidle)
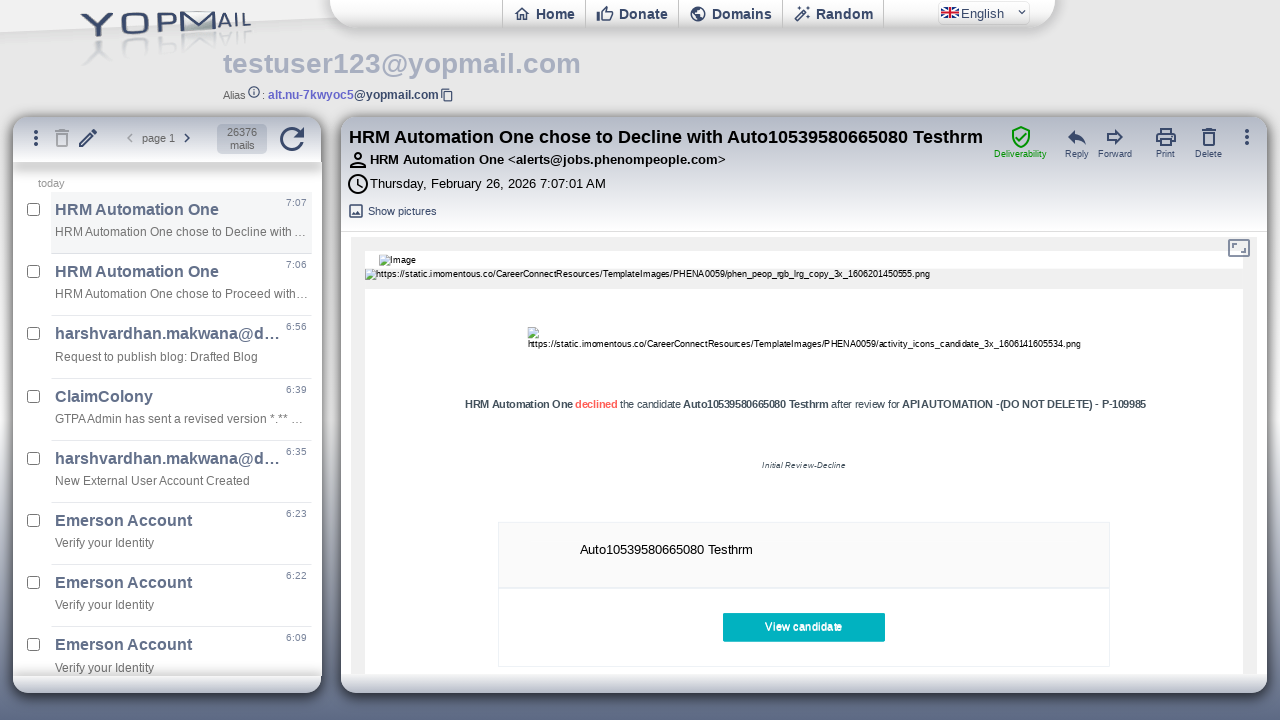

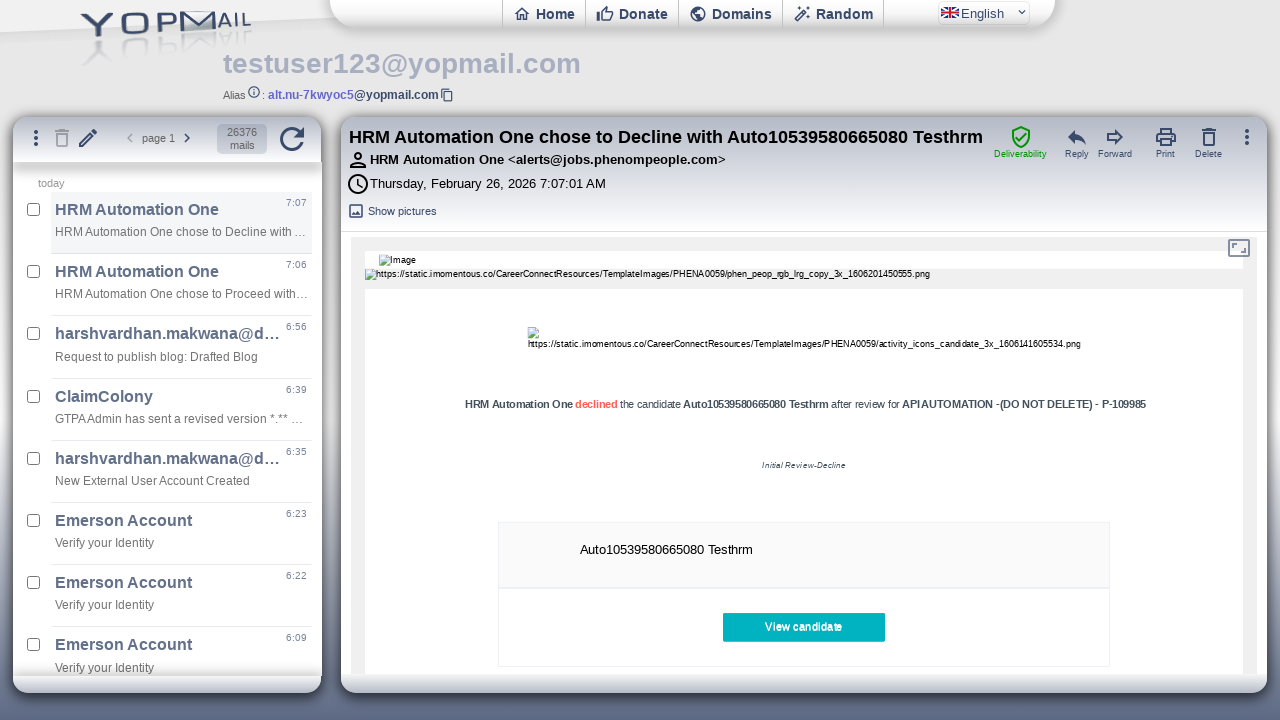